Tests drag-and-drop functionality by dragging a football element to two different drop zones and verifying each drop was successful.

Starting URL: https://training-support.net/webelements/drag-drop

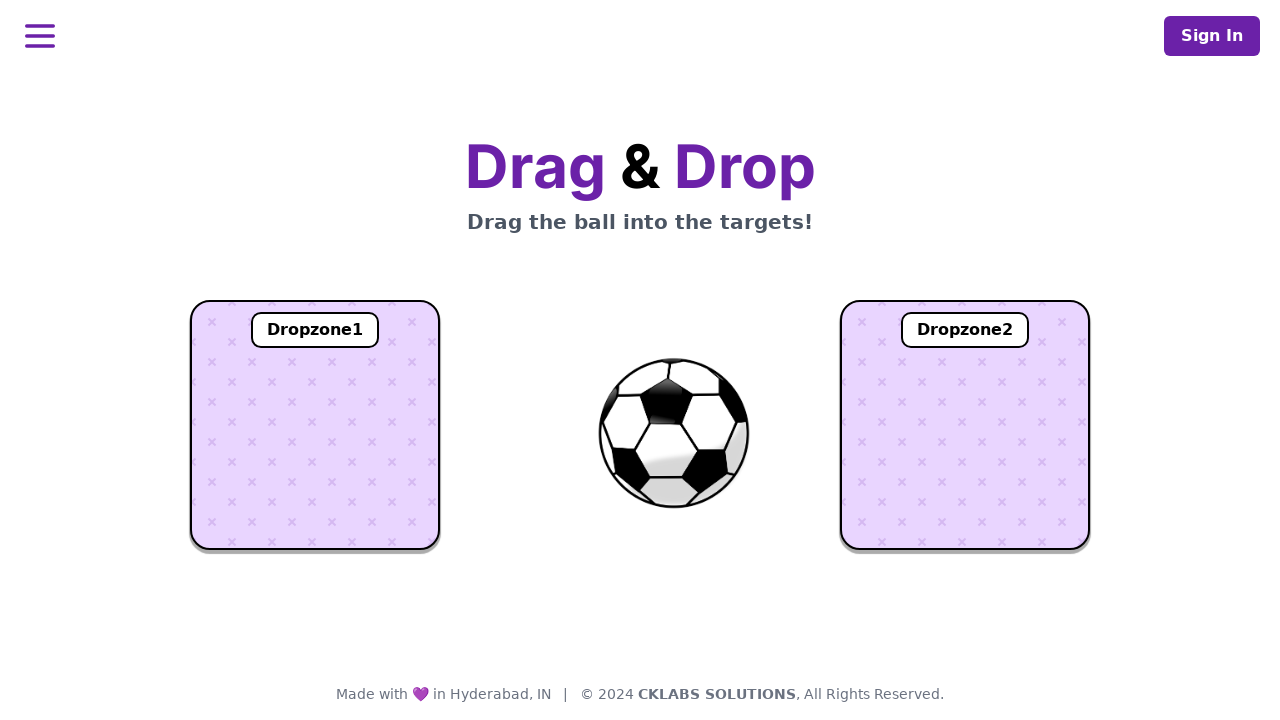

Located the football element
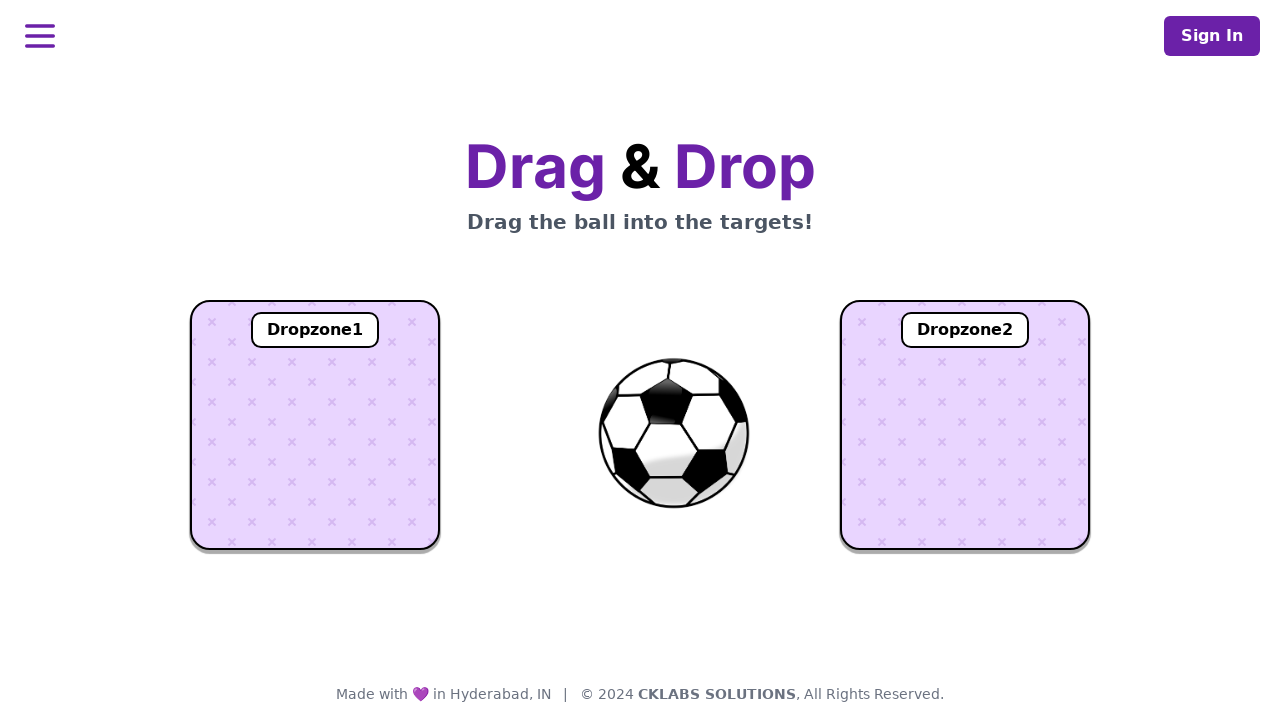

Located dropzone 1
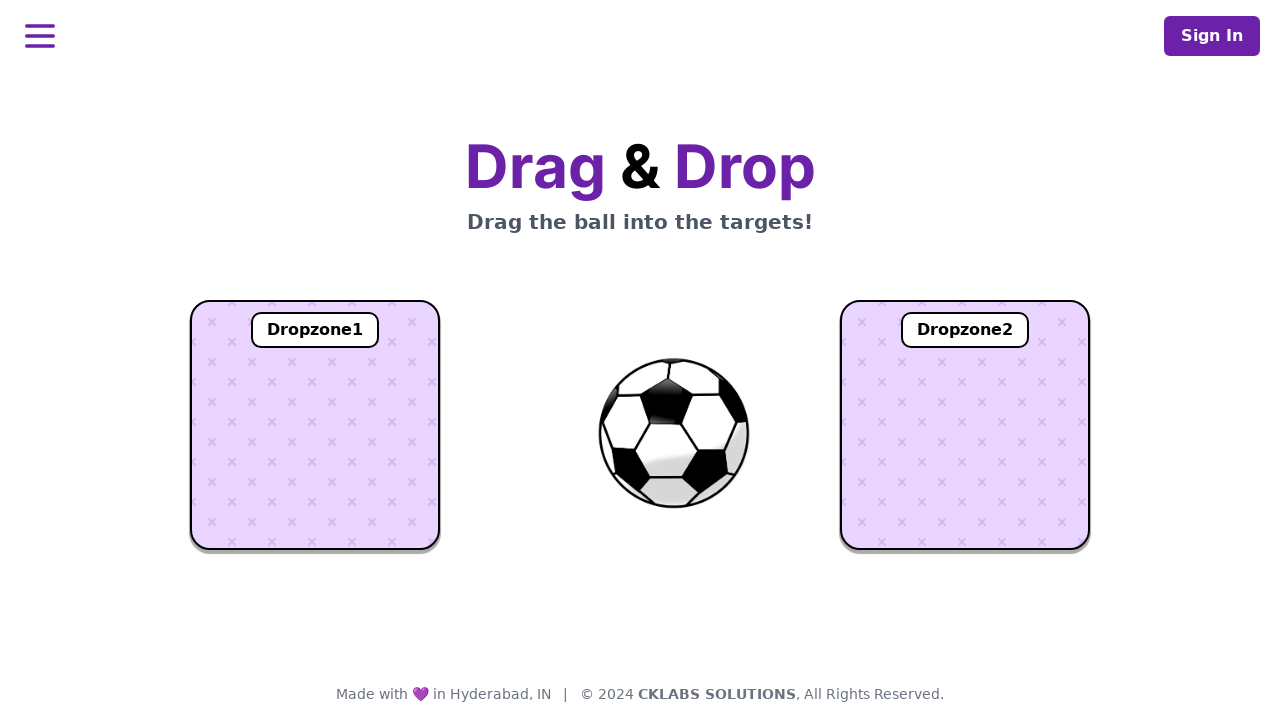

Located dropzone 2
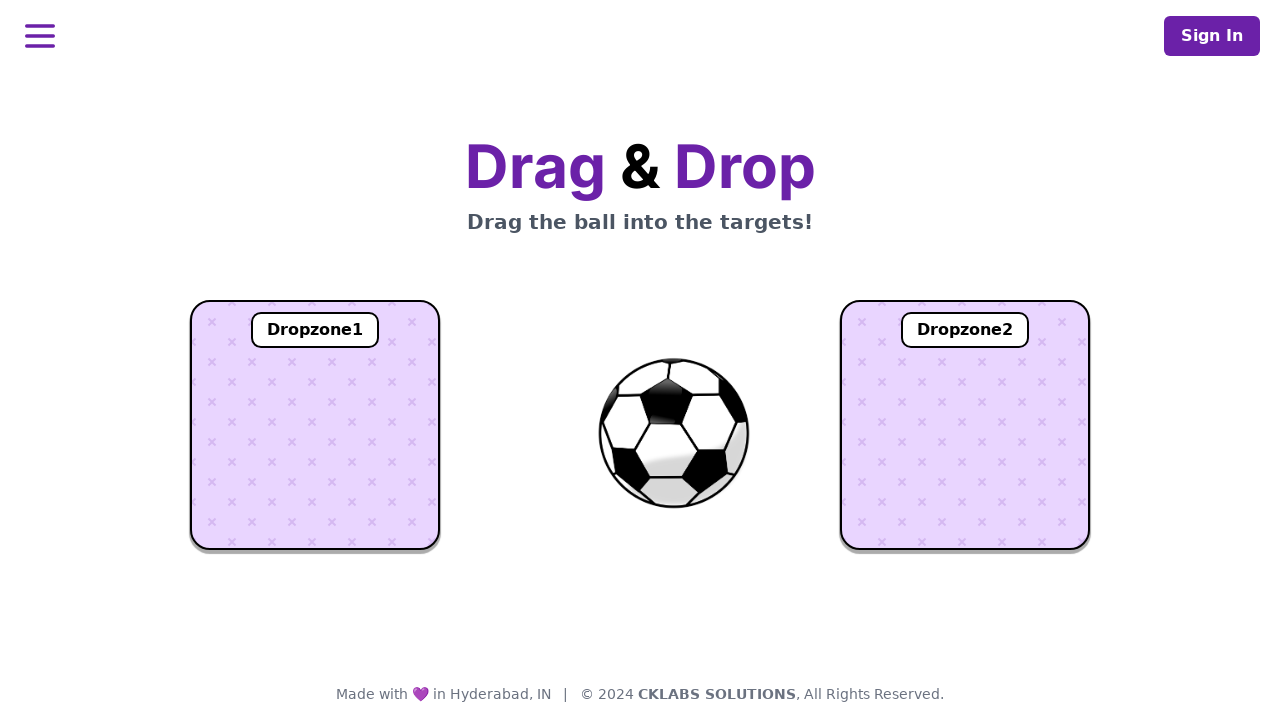

Dragged football to dropzone 1 at (315, 425)
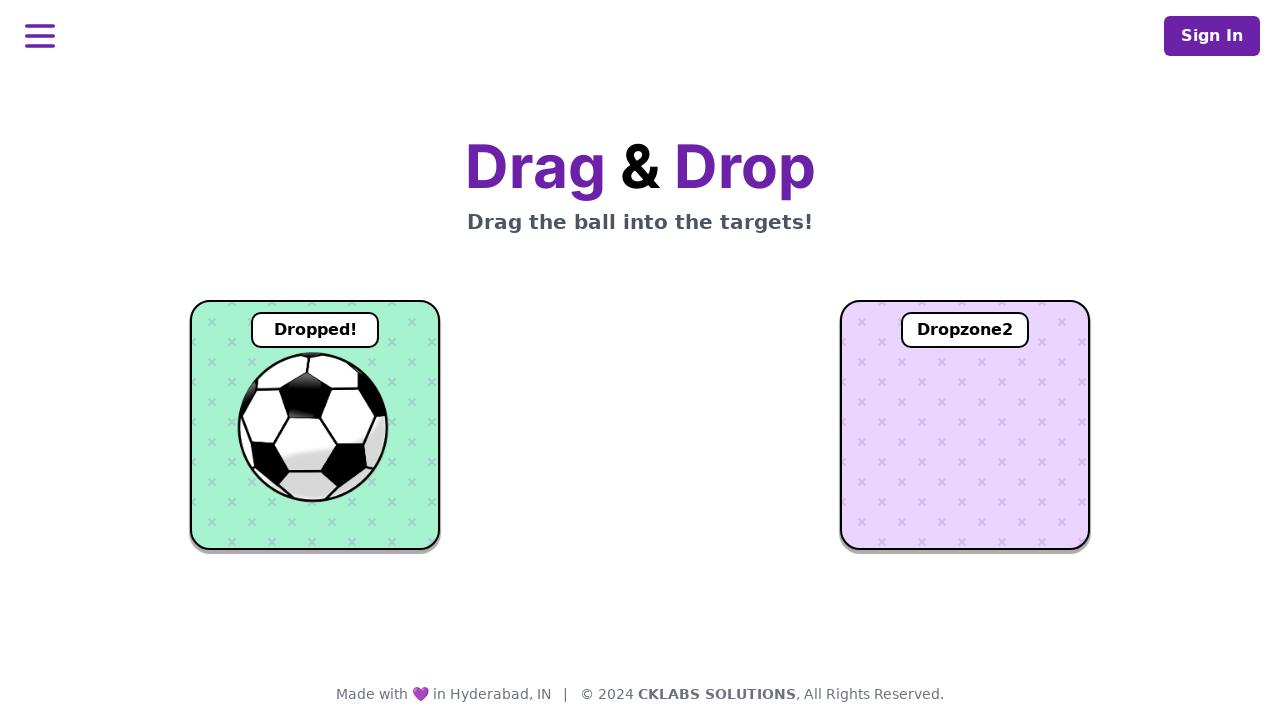

Verified football was successfully dropped in dropzone 1
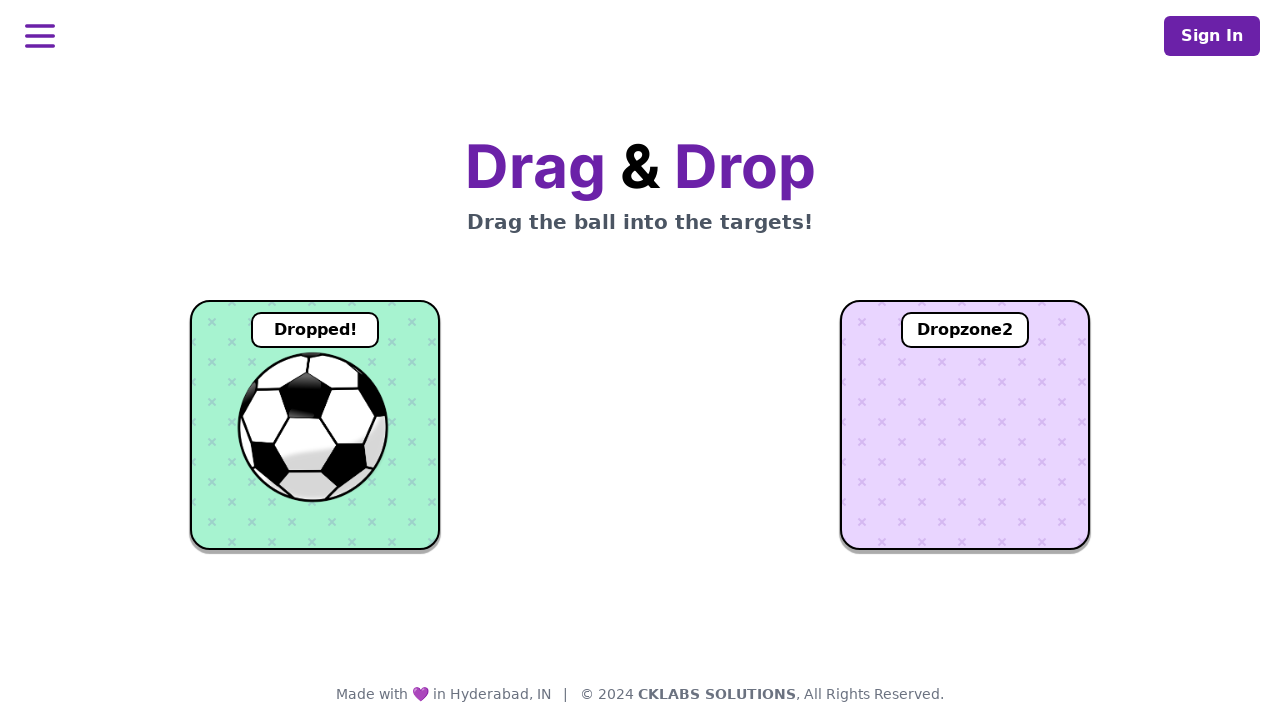

Dragged football to dropzone 2 at (965, 425)
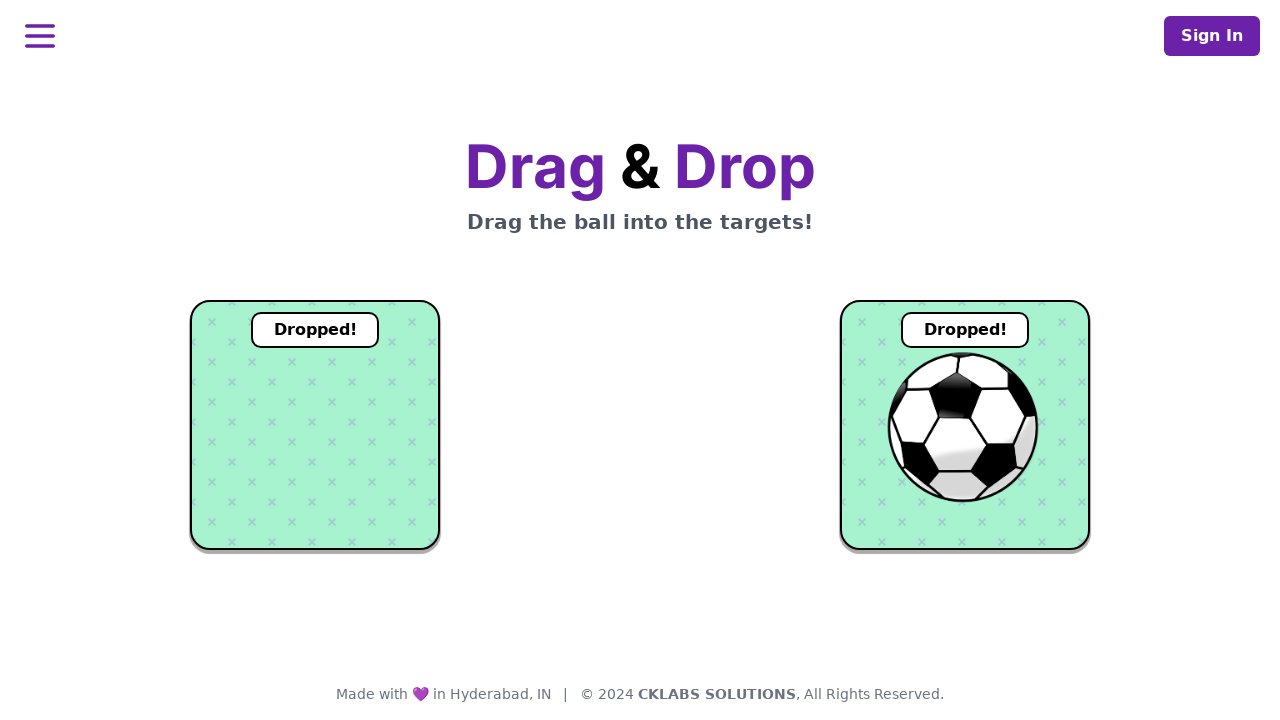

Verified football was successfully dropped in dropzone 2
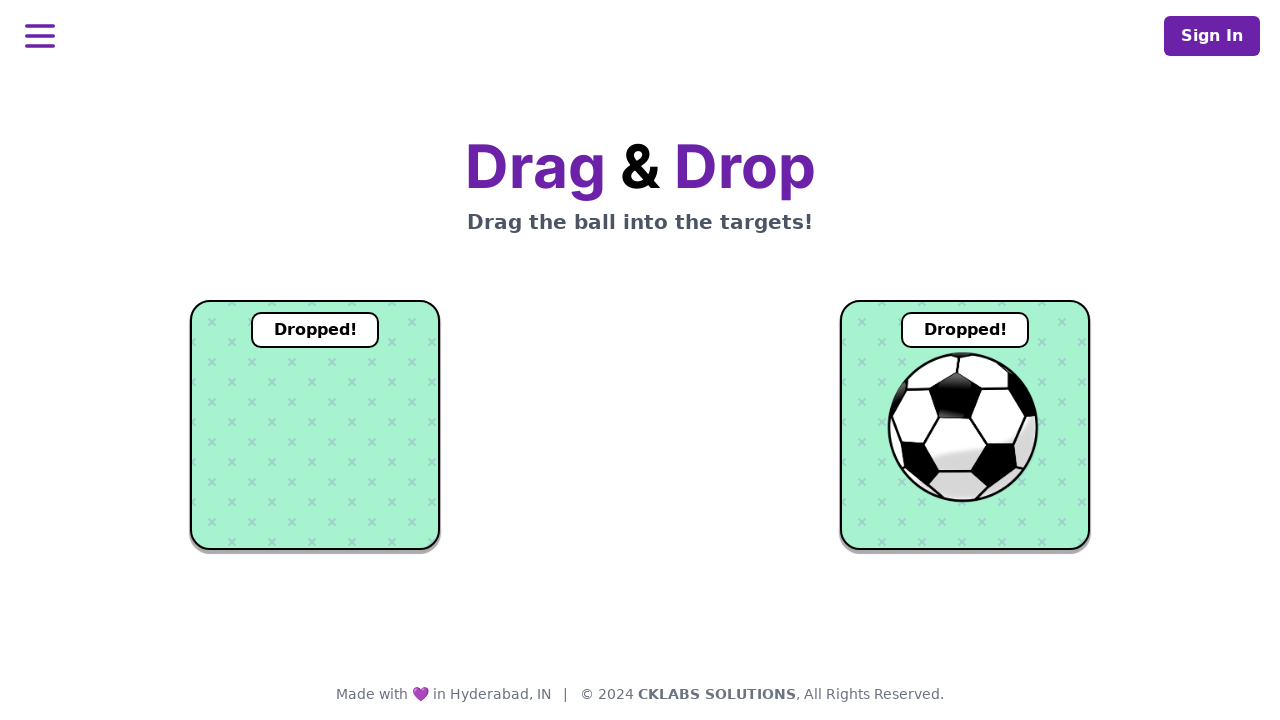

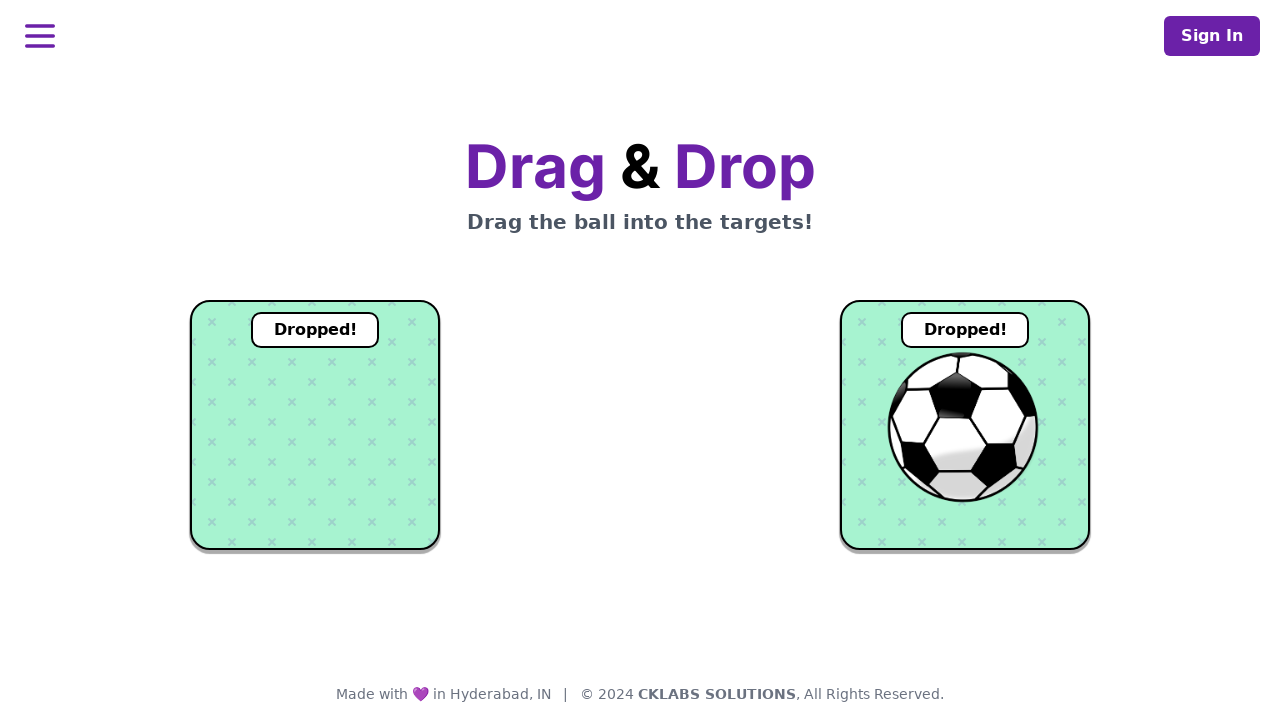